Tests dropdown selection functionality on a contact sales form by selecting a country from a dropdown menu

Starting URL: https://www.orangehrm.com/contact-sales/

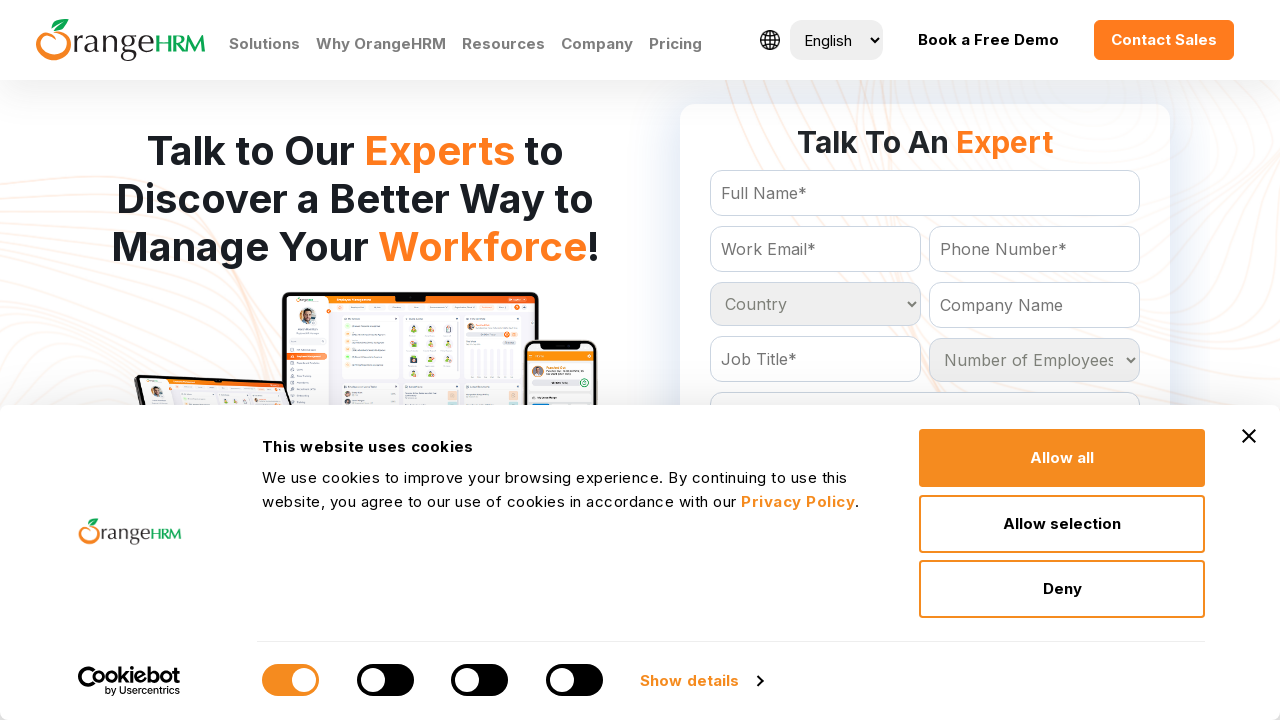

Selected 'Brazil' from the country dropdown on the contact sales form on select#Form_getForm_Country
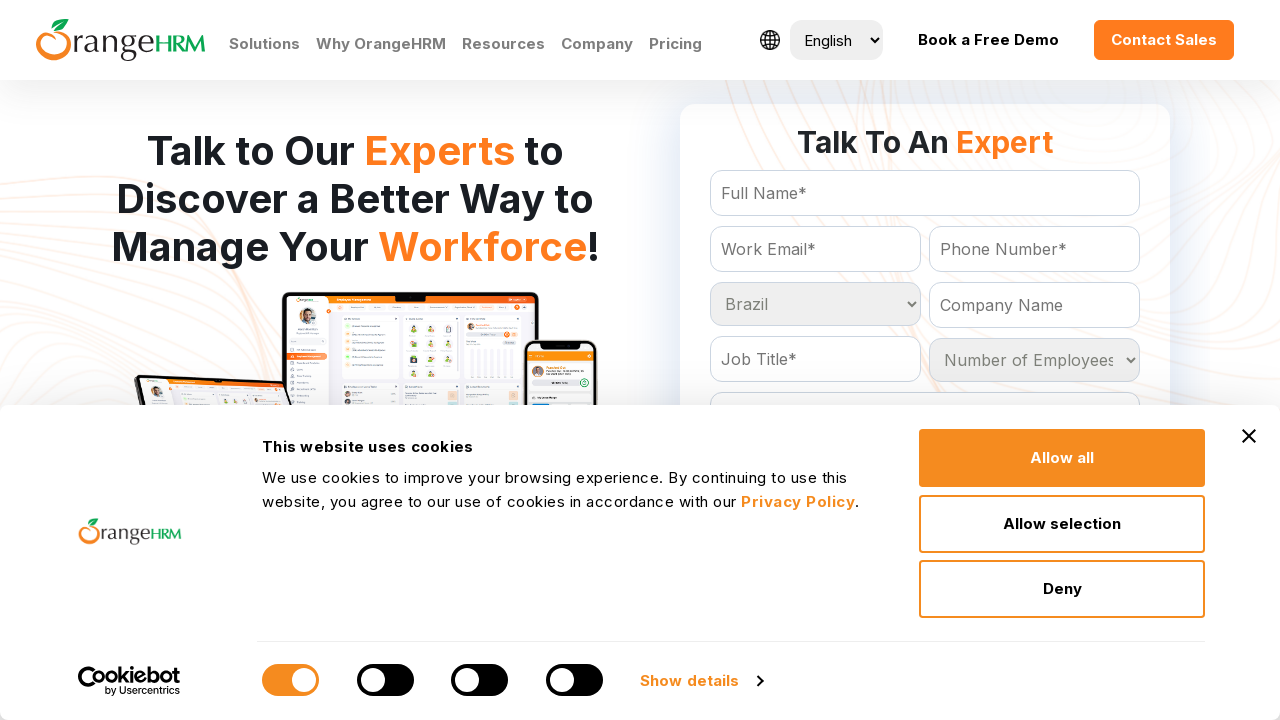

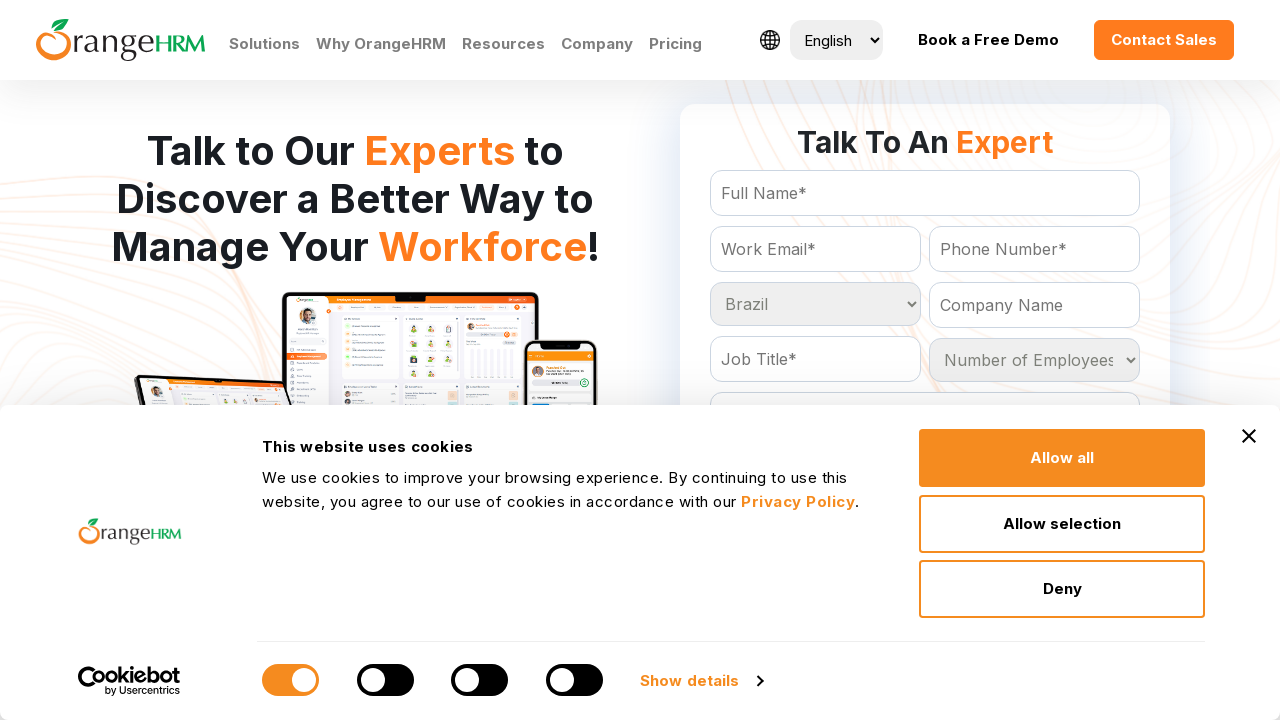